Tests the dynamic controls page by clicking a checkbox, clicking the Remove button, and waiting for the confirmation message that the checkbox has been removed.

Starting URL: https://the-internet.herokuapp.com/dynamic_controls

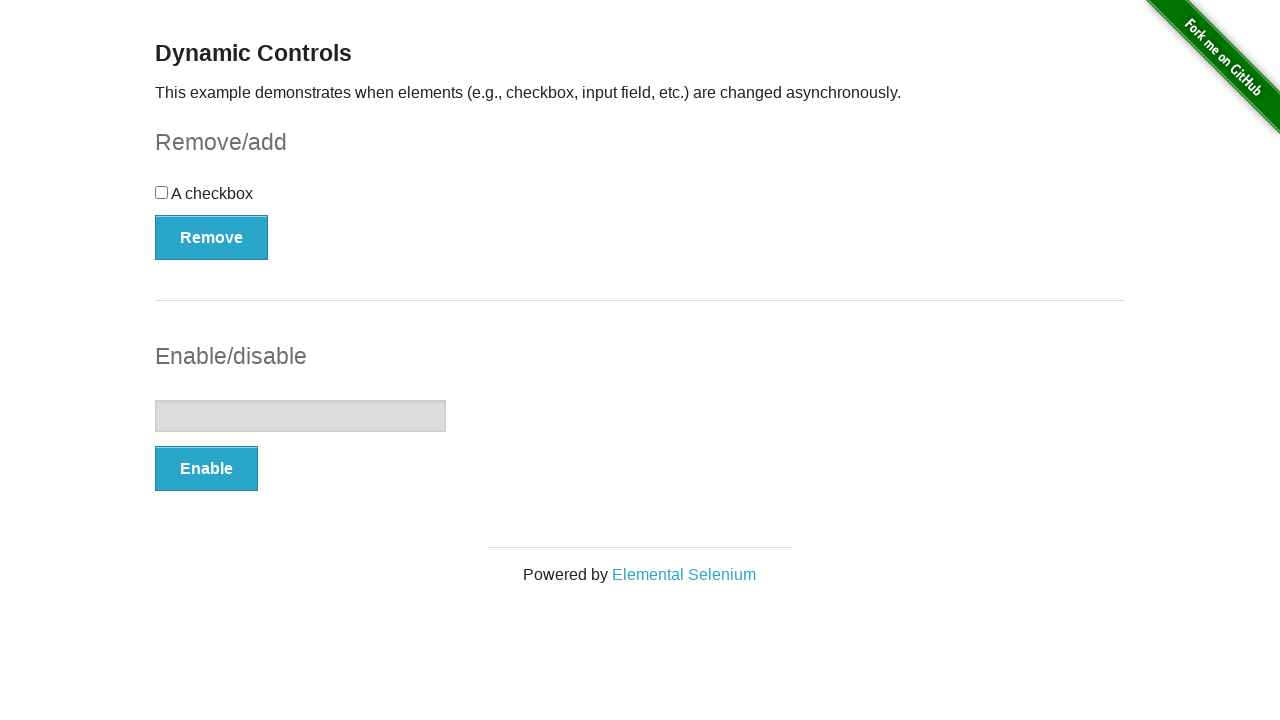

Navigated to dynamic controls page
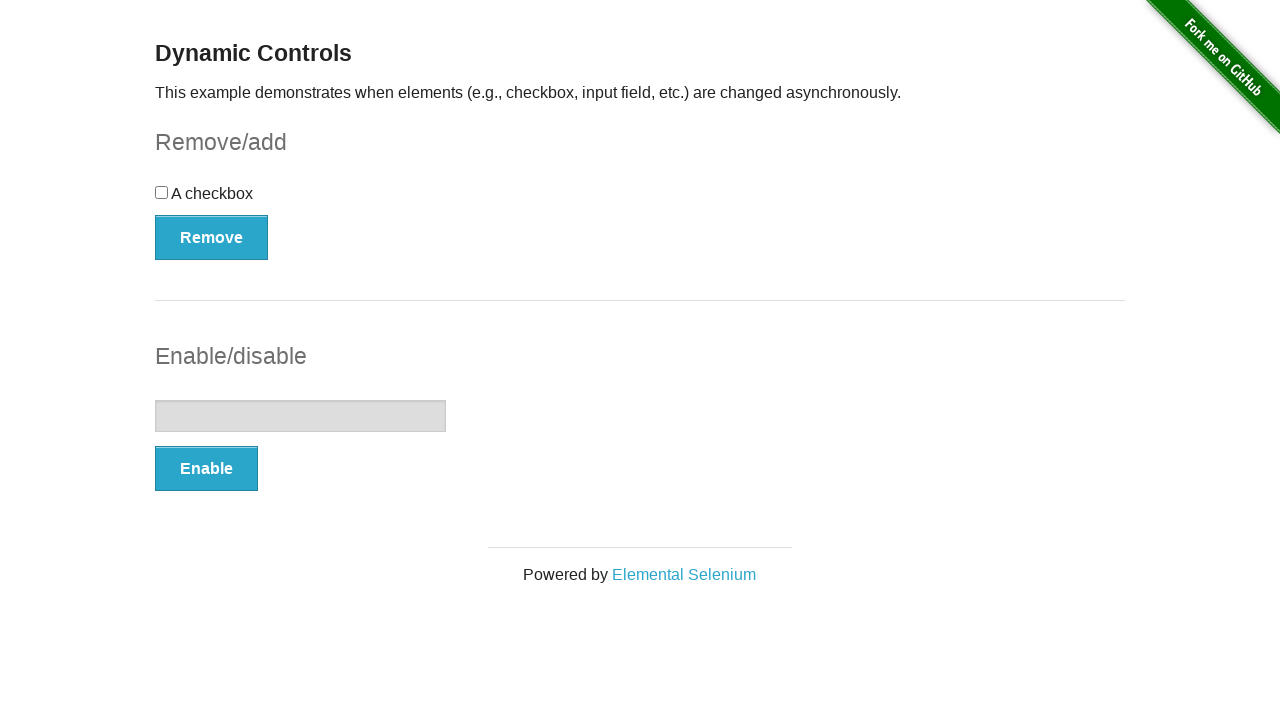

Clicked the checkbox at (162, 192) on input[type='checkbox']
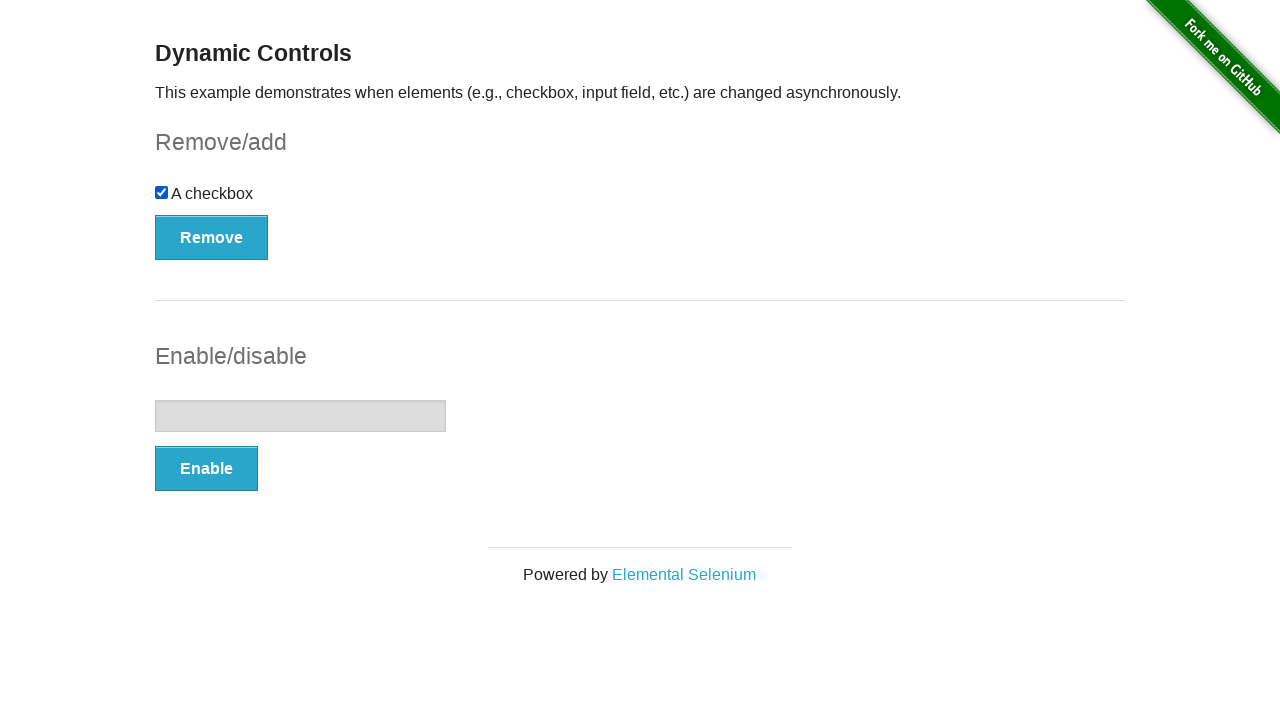

Clicked the Remove button at (212, 237) on button:has-text('Remove')
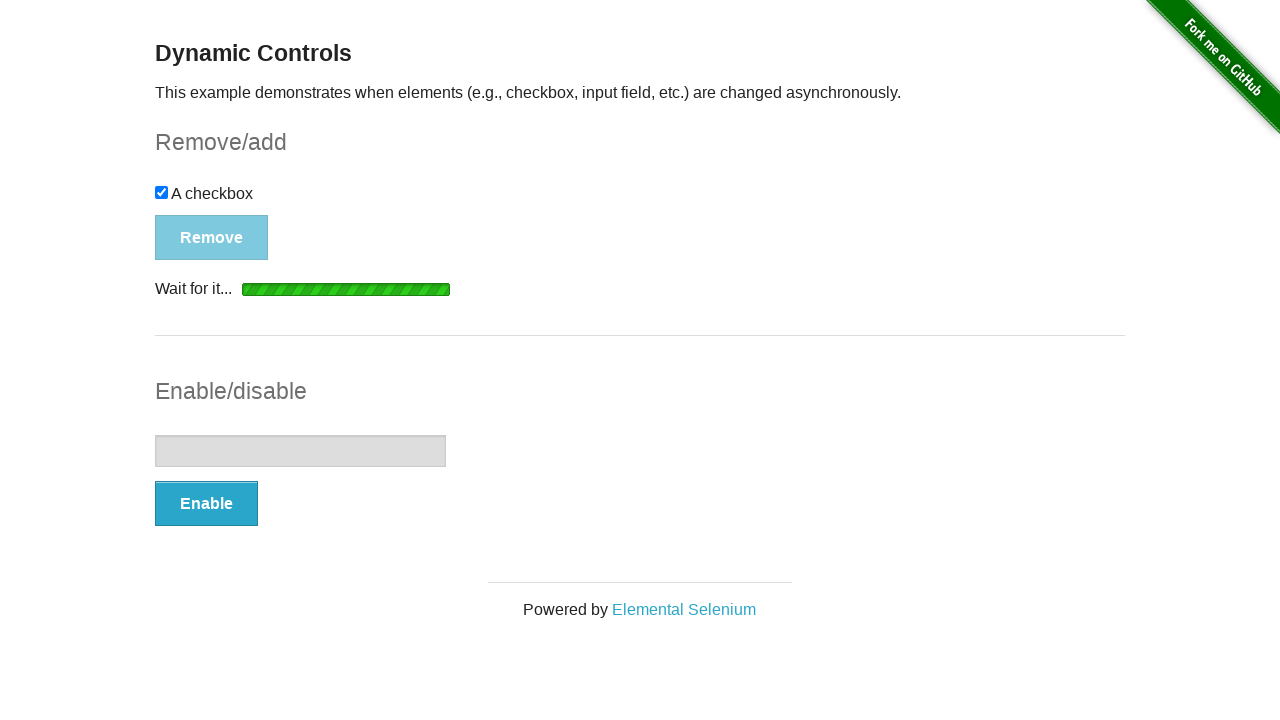

Confirmation message appeared indicating checkbox was removed
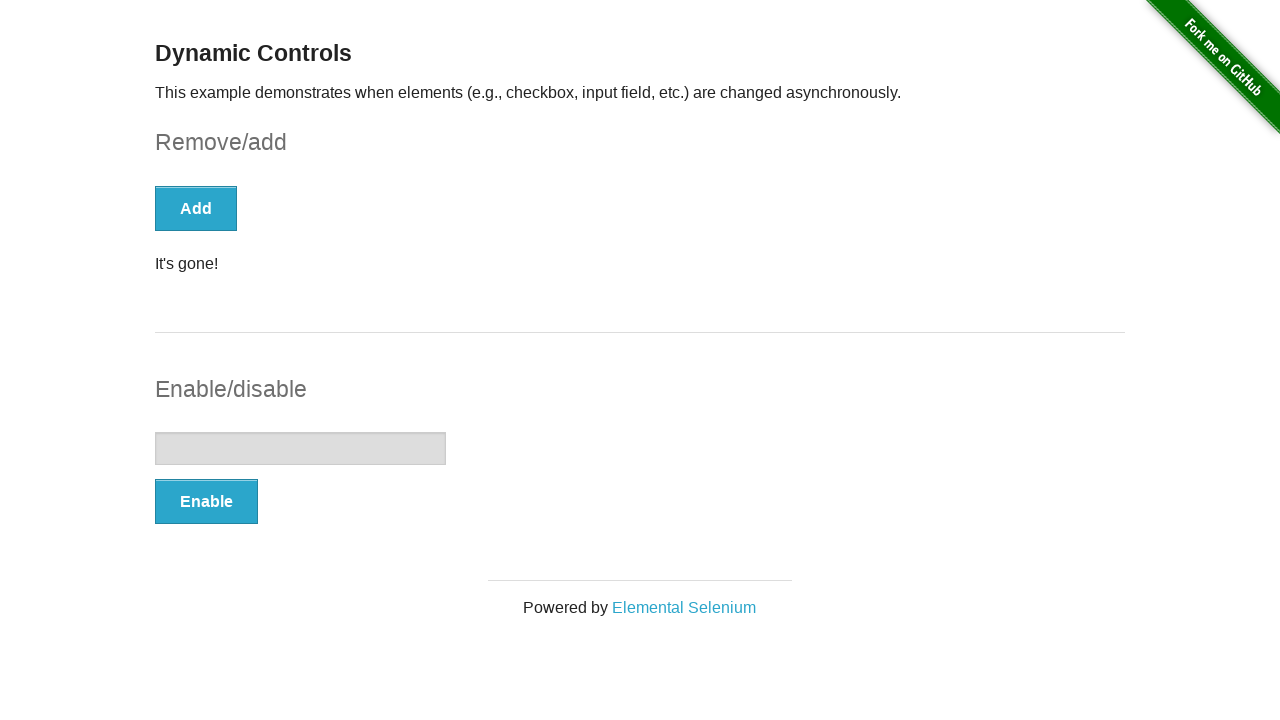

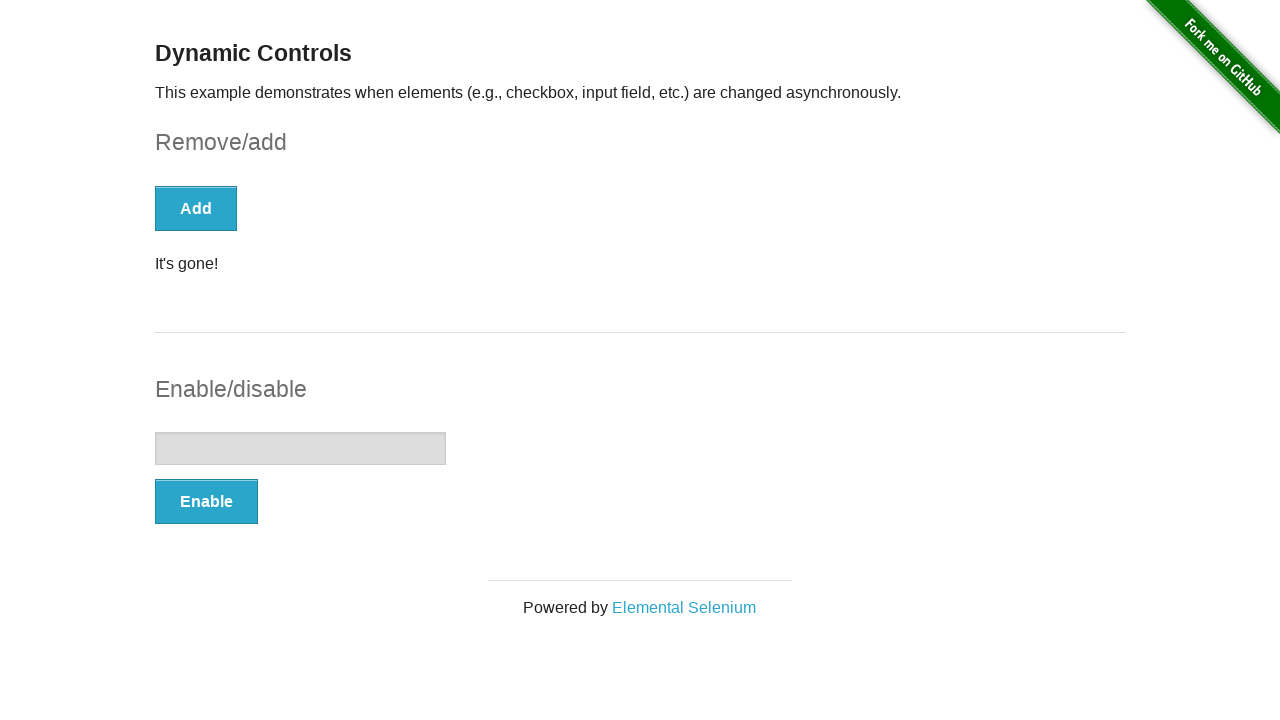